Tests page scrolling functionality by scrolling down and then up on a website

Starting URL: https://www.softwaretestingmaterial.com

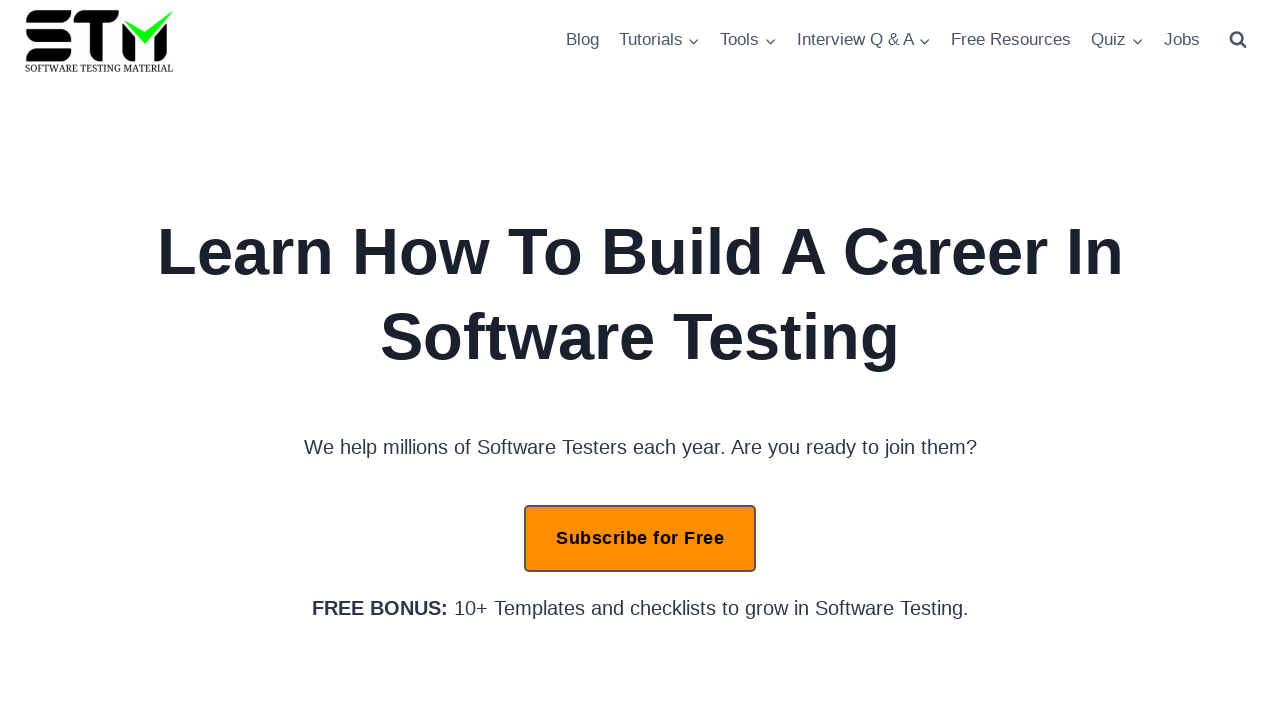

Scrolled down the page using PageDown key
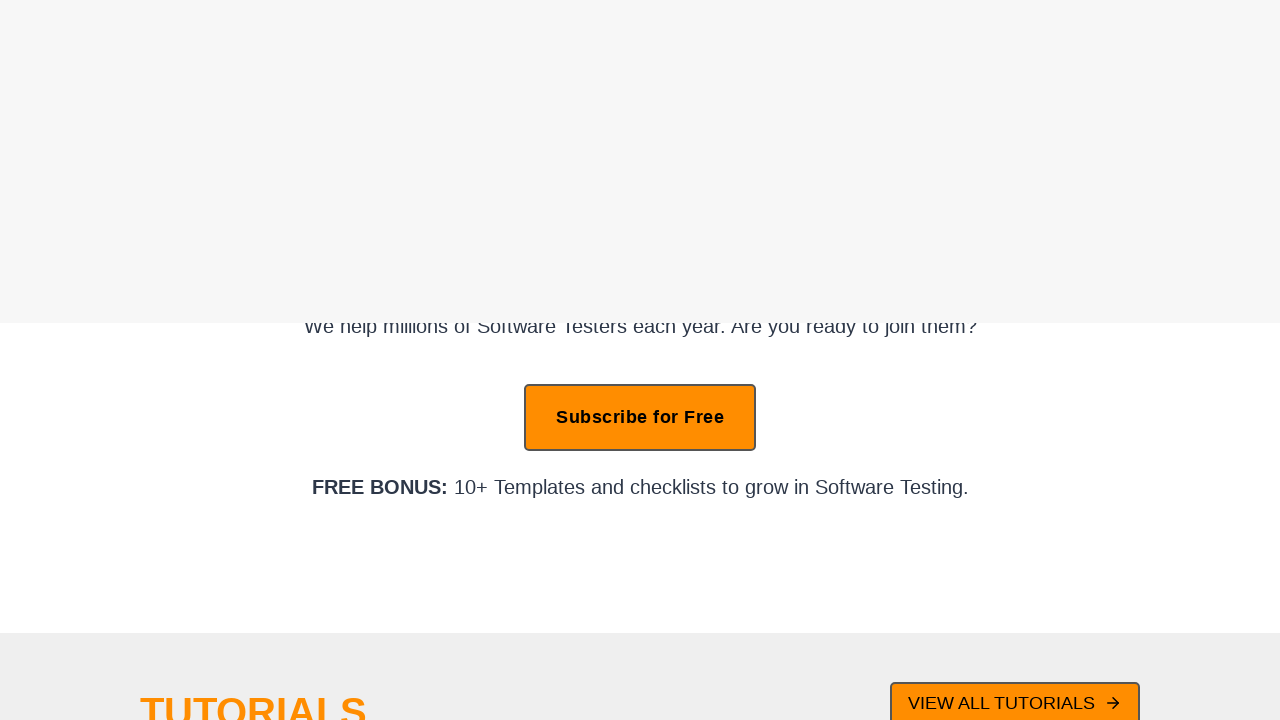

Waited 3 seconds for scroll animation to complete
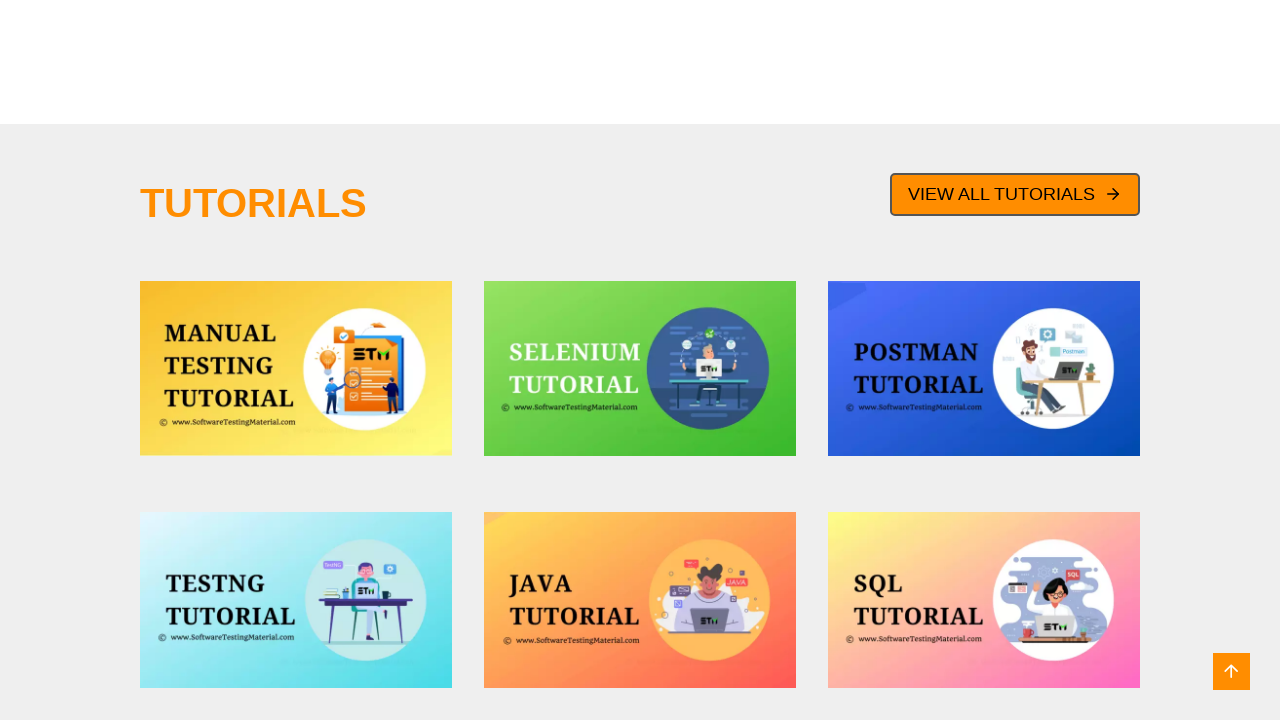

Scrolled back up the page using PageUp key
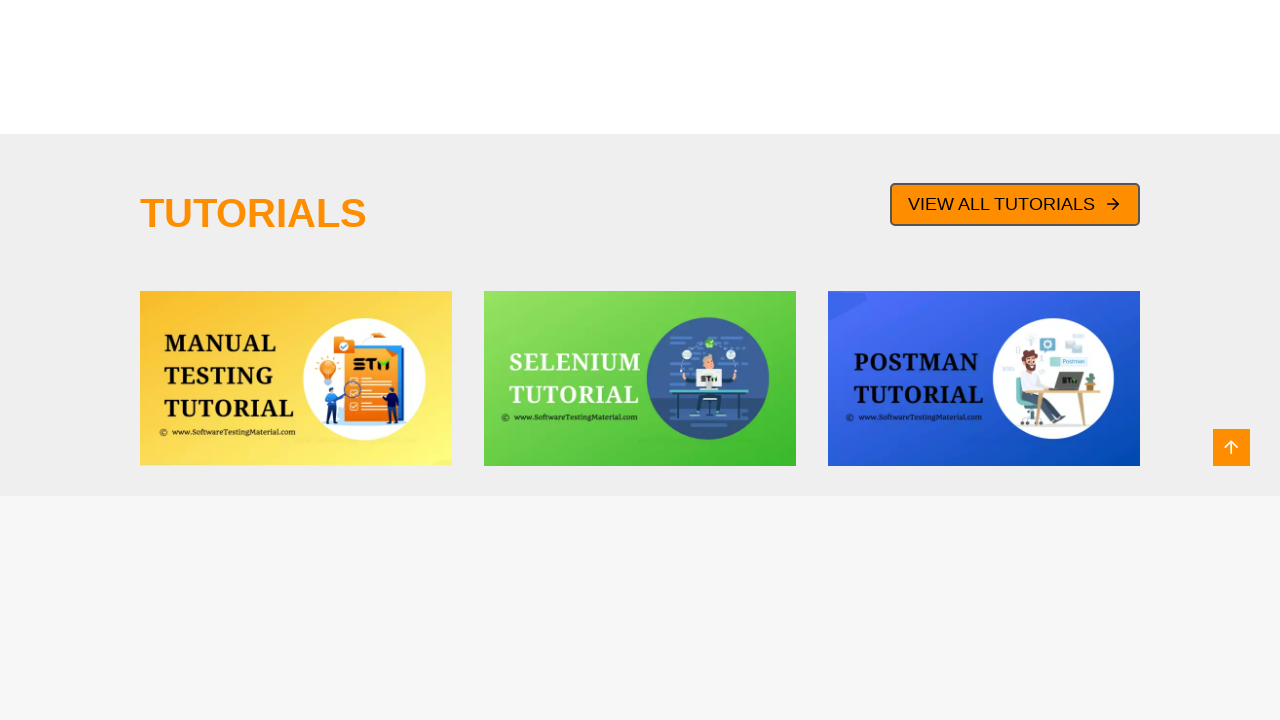

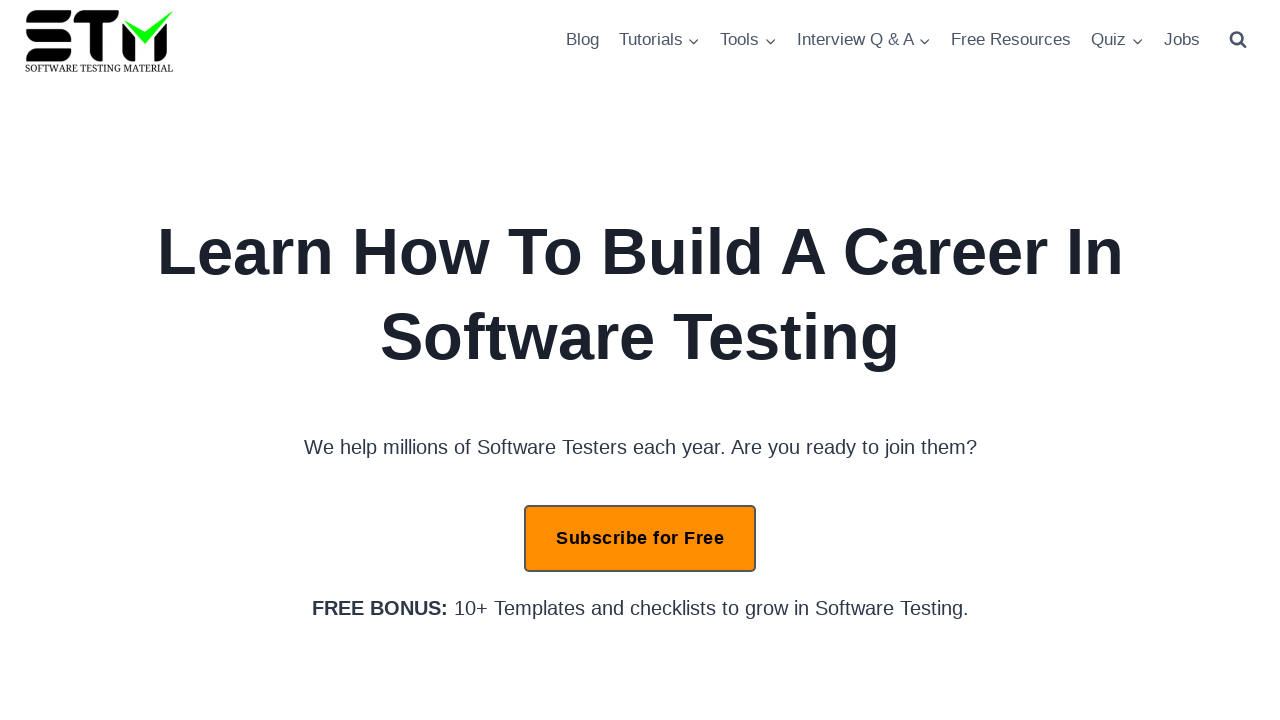